Tests JavaScript confirm dialog handling by clicking the confirm button and dismissing the alert

Starting URL: https://the-internet.herokuapp.com/javascript_alerts

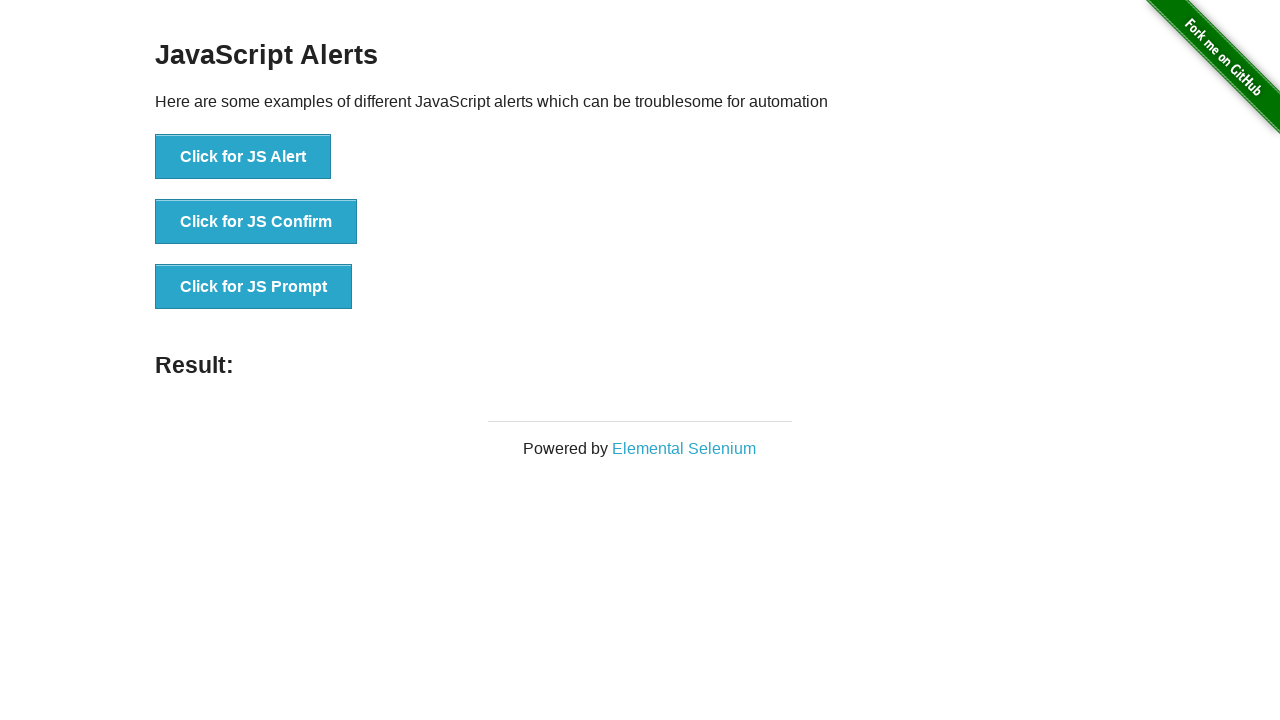

Clicked button to trigger JavaScript confirm dialog at (256, 222) on button[onclick="jsConfirm()"]
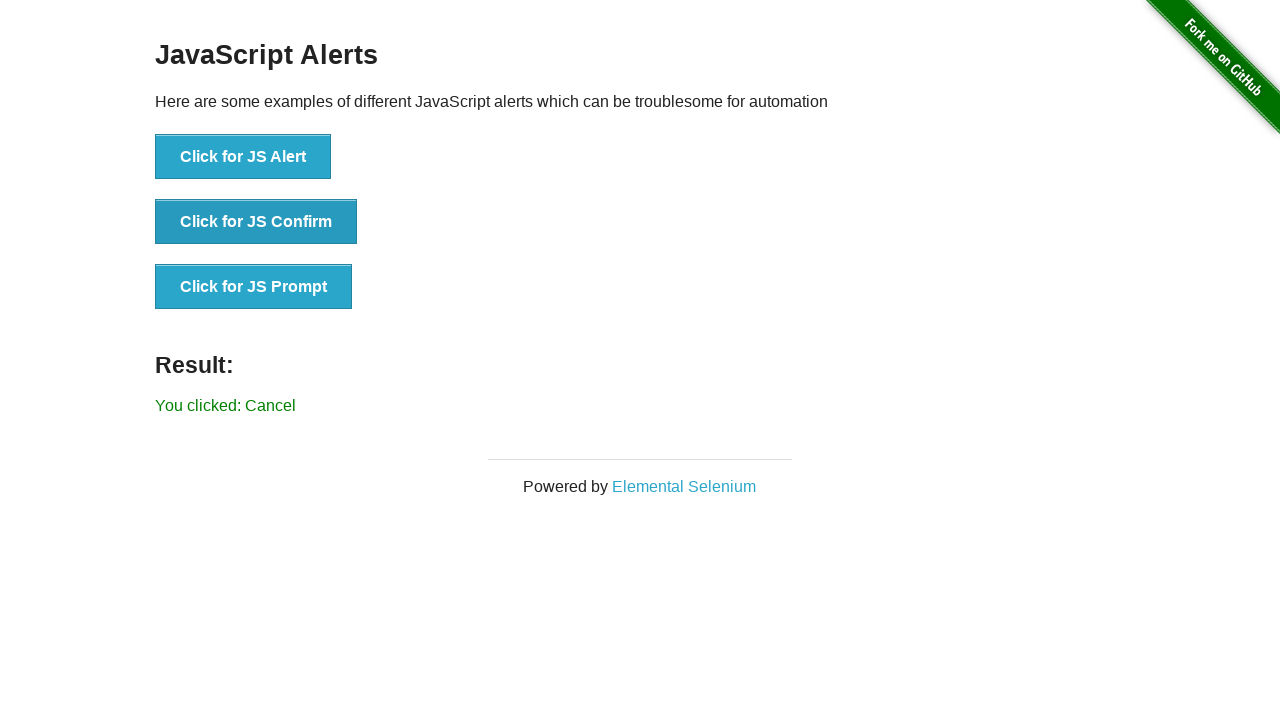

Set up dialog handler to dismiss confirm dialog
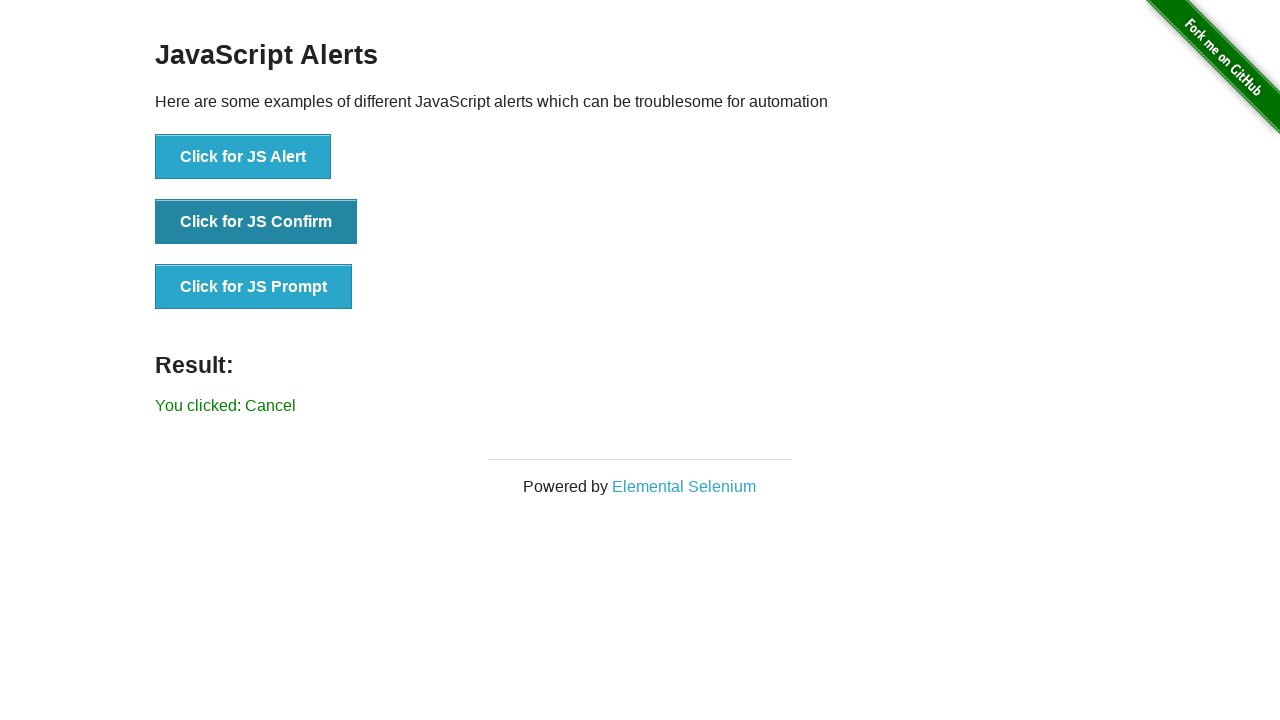

Waited for result to update
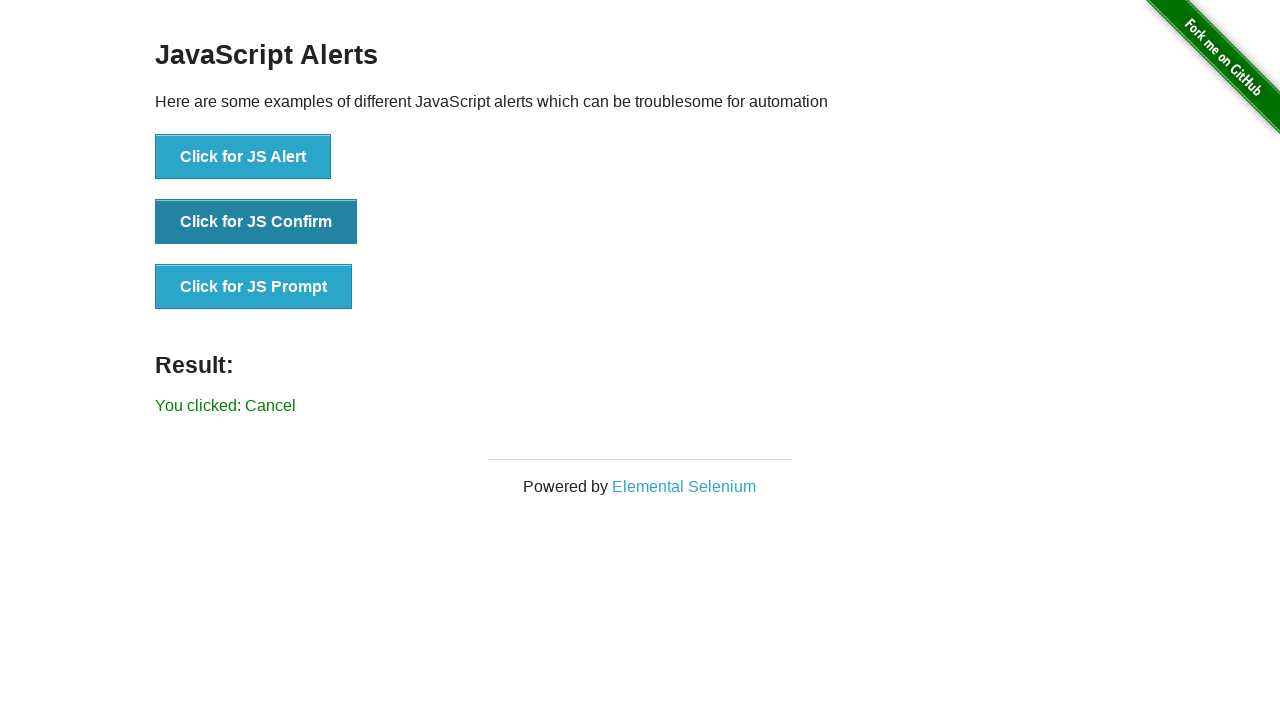

Located result element
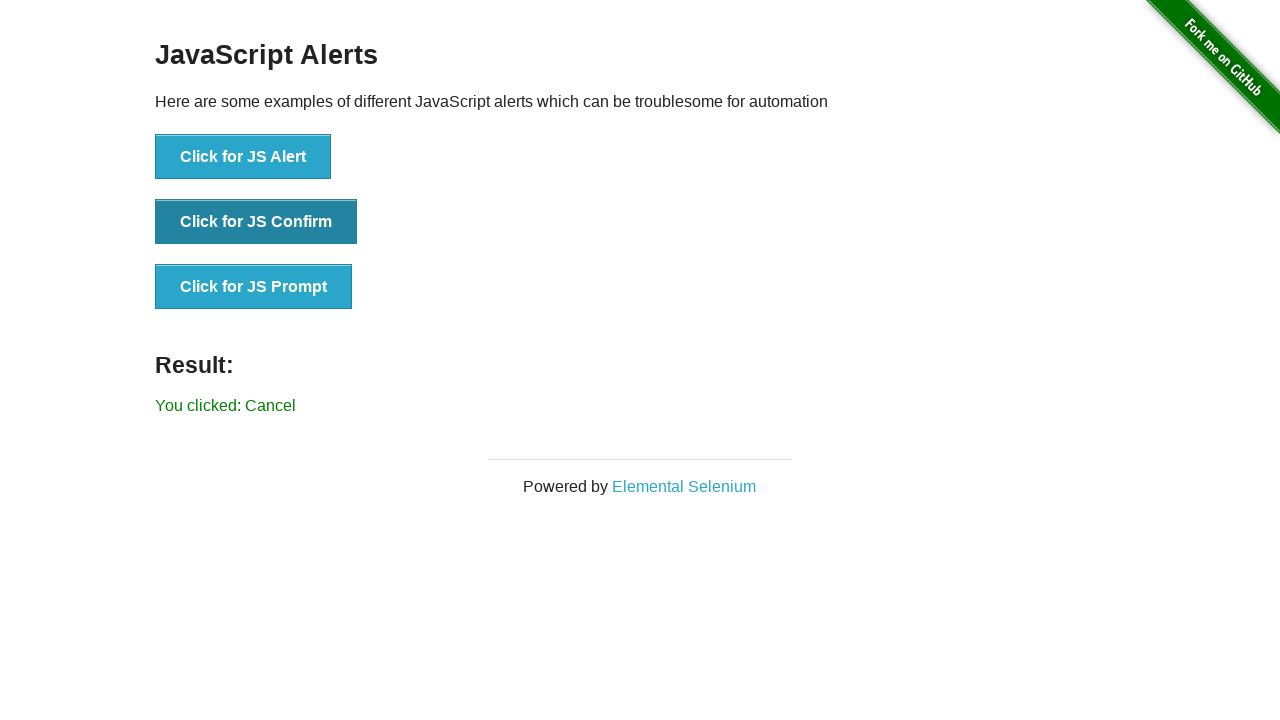

Retrieved result text content
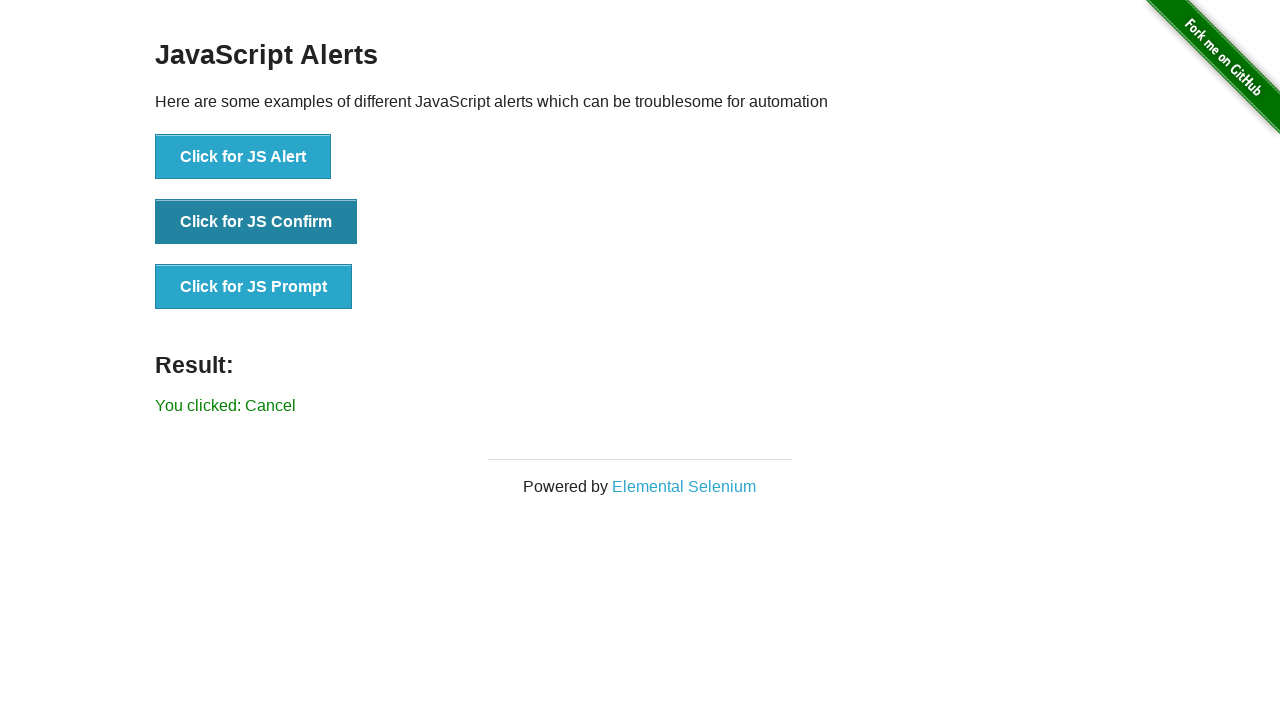

Printed result: You clicked: Cancel
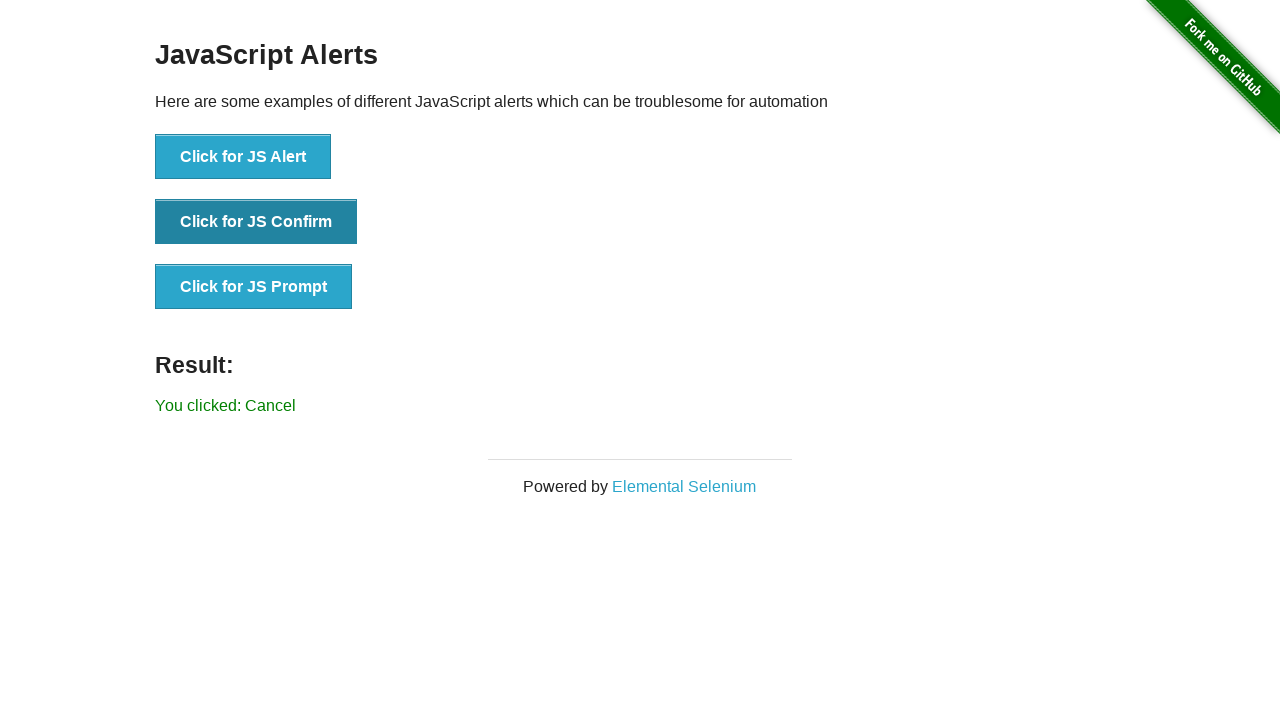

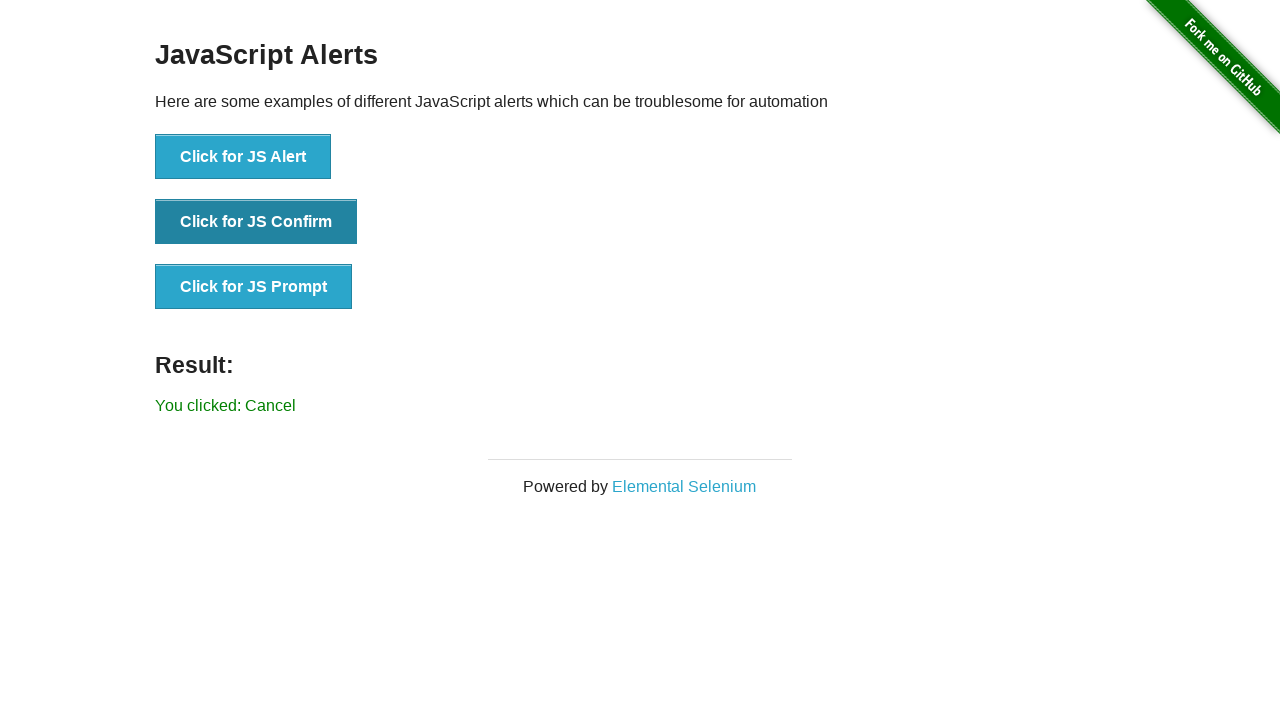